Tests clicking a resend button and waiting for a message to appear, verifying the message text starts with expected content

Starting URL: https://eviltester.github.io/supportclasses/#2000

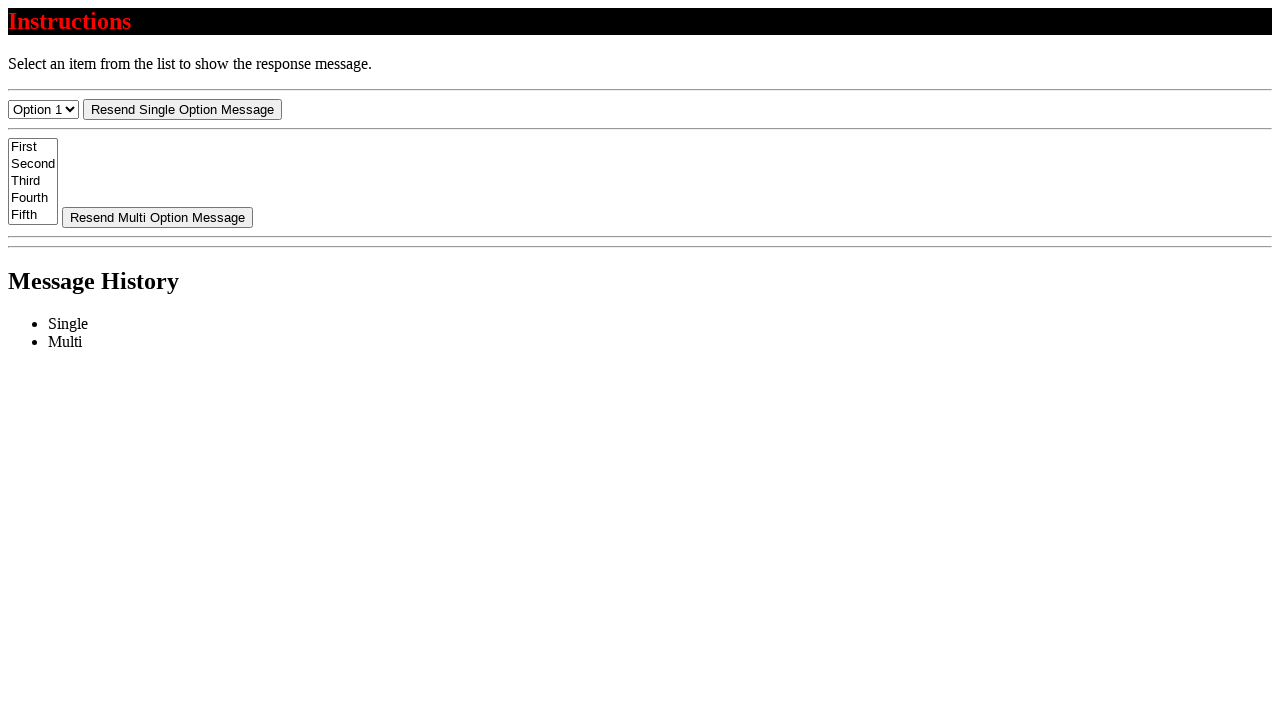

Clicked resend button at (182, 109) on #resend-select
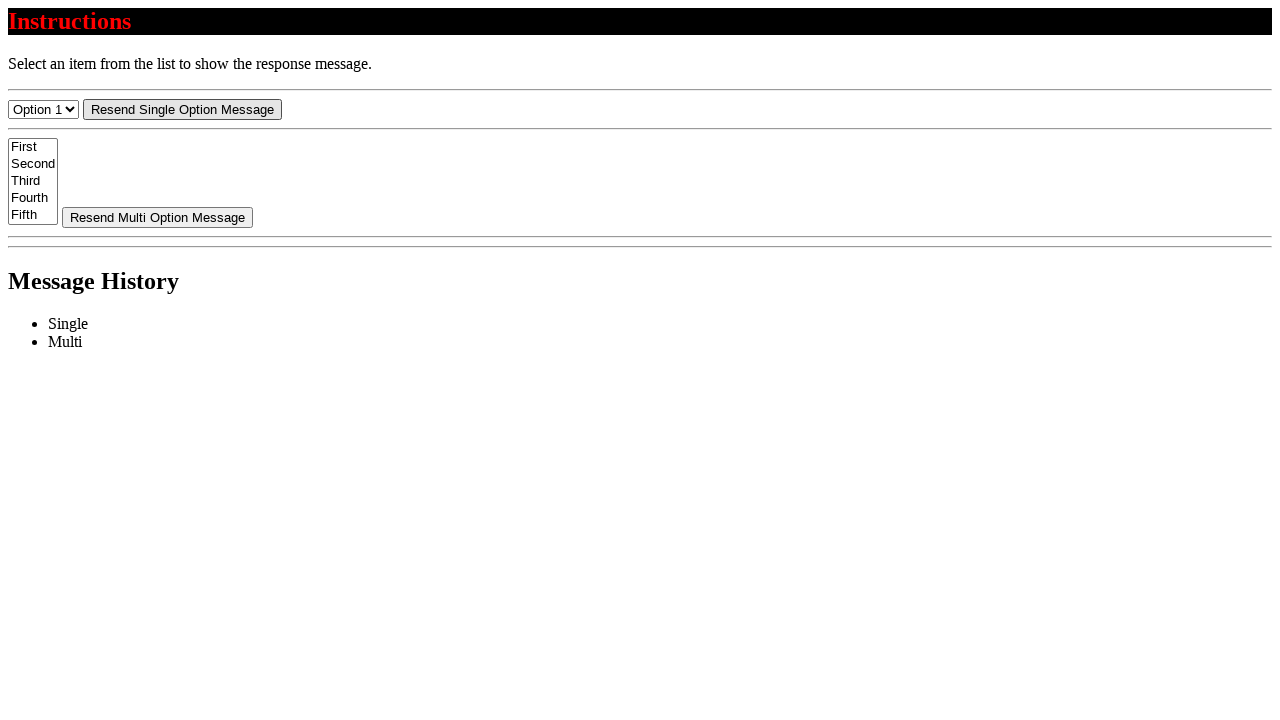

Message appeared in the list
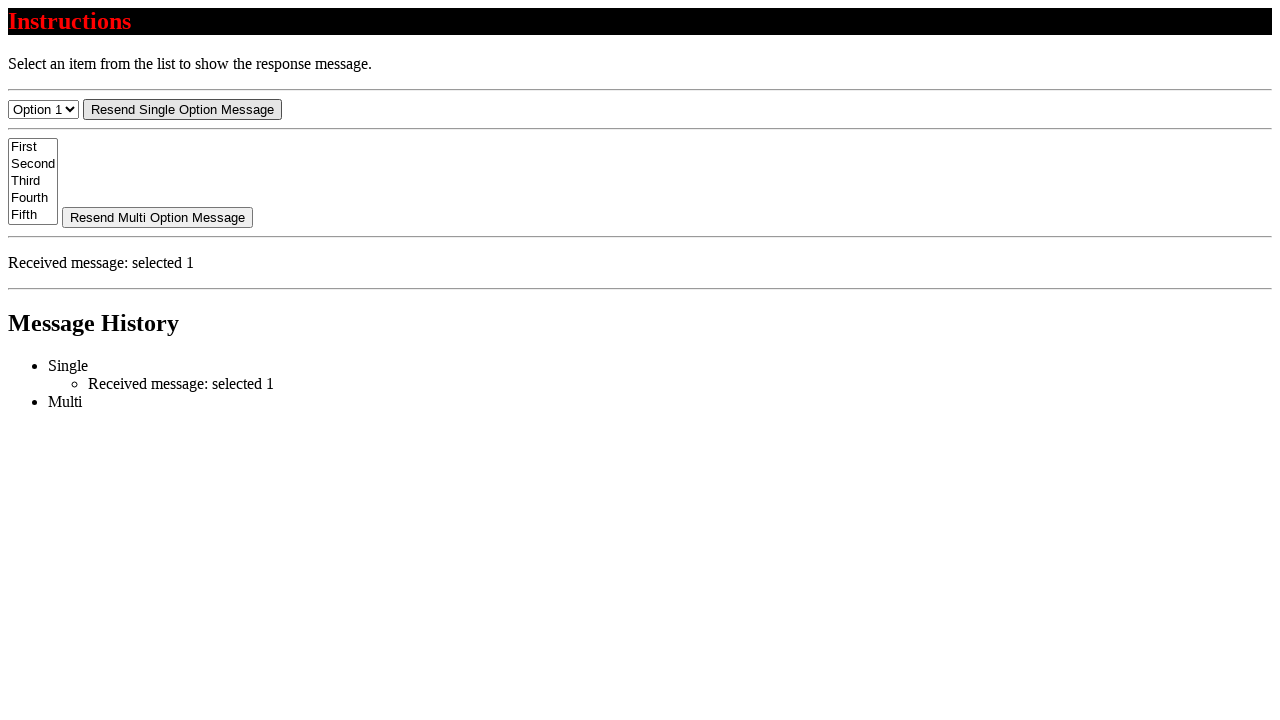

Located message element
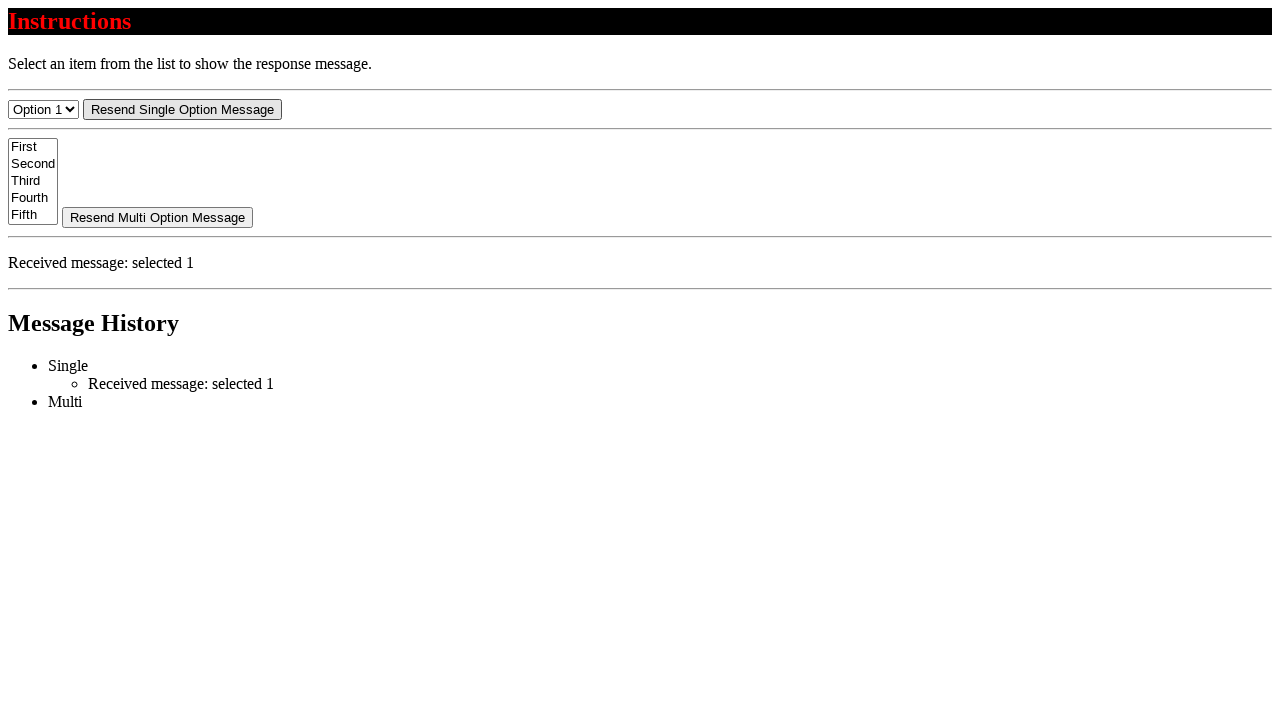

Retrieved message text content
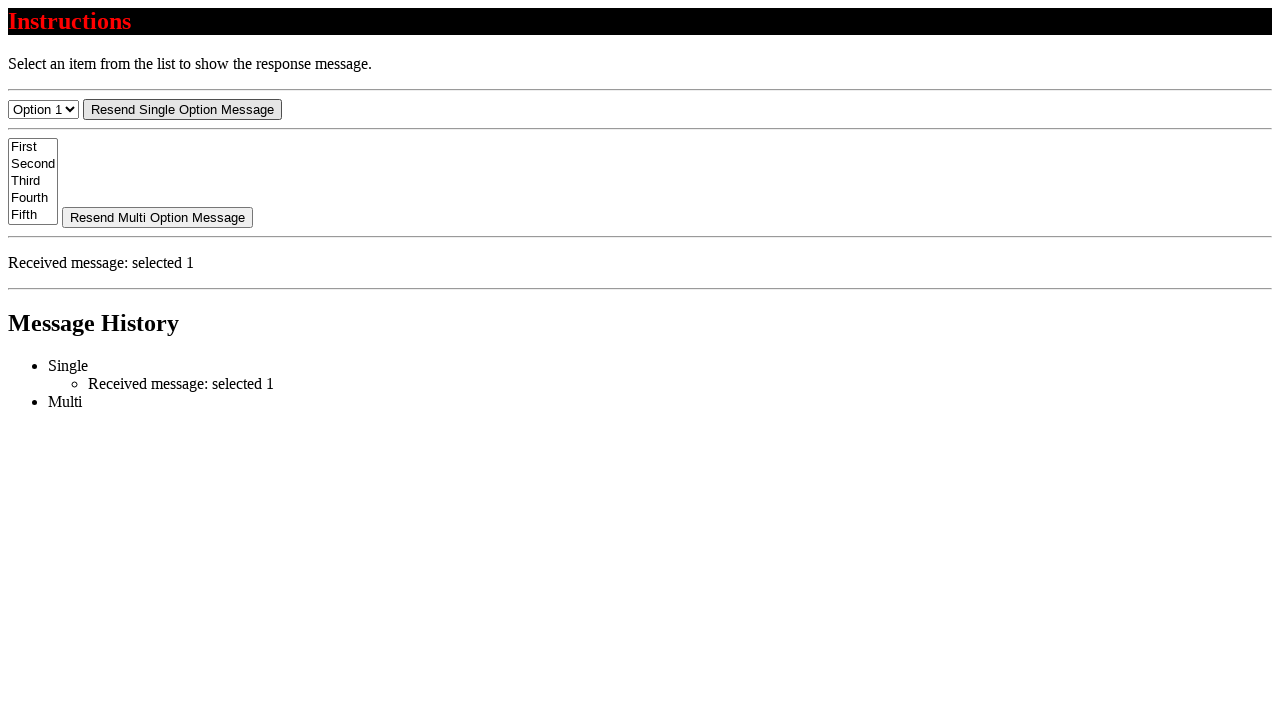

Verified message text starts with 'Received message:'
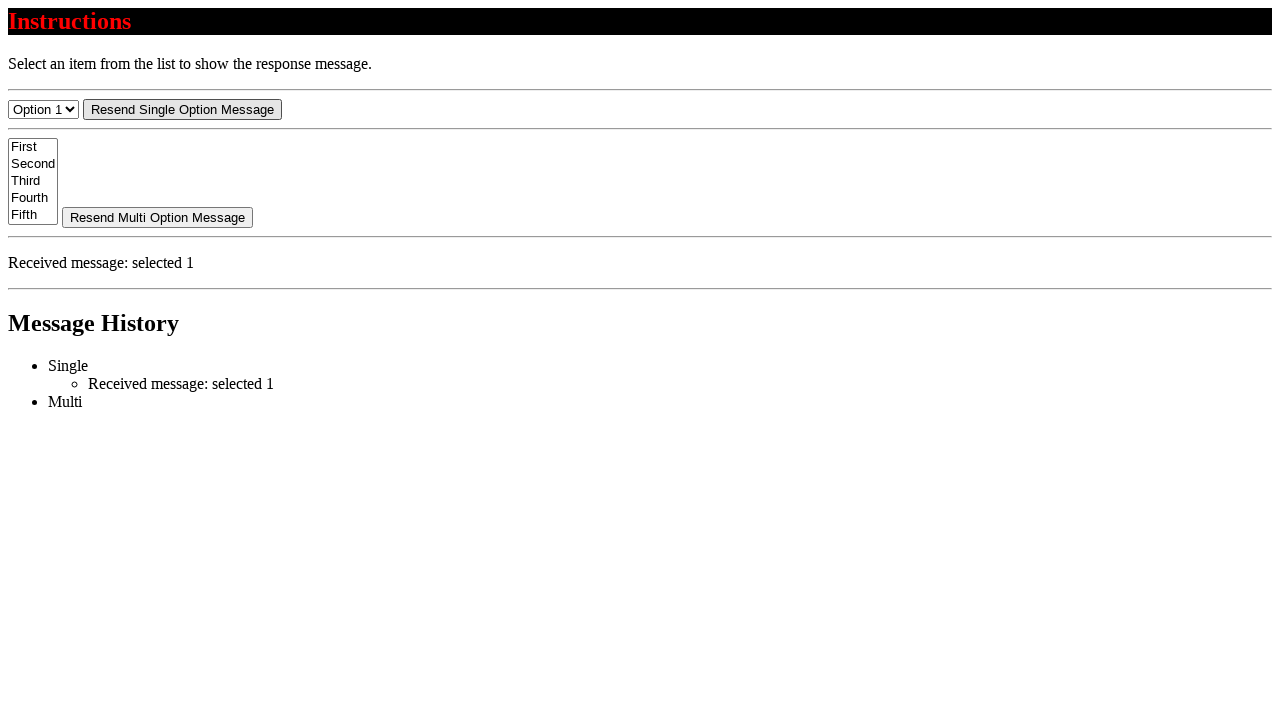

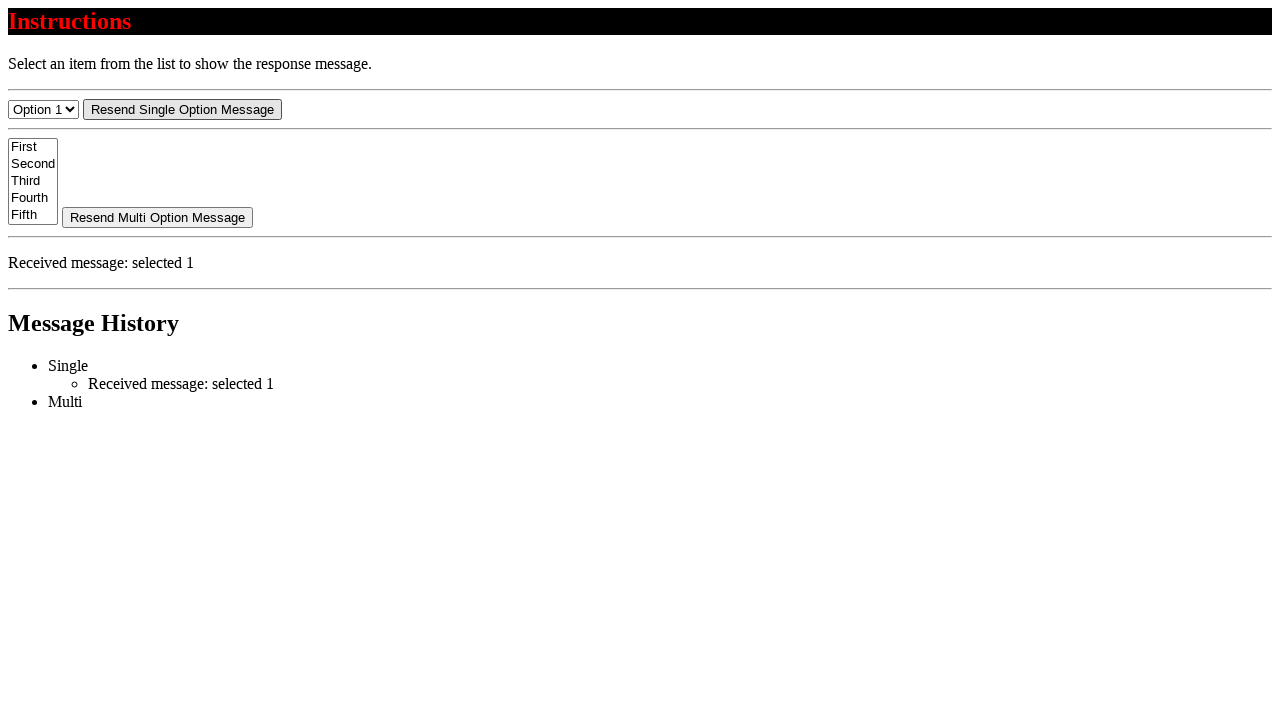